Tests the search functionality of a books PWA application by entering a search term into the Shadow DOM input field and submitting the search

Starting URL: https://books-pwakit.appspot.com/

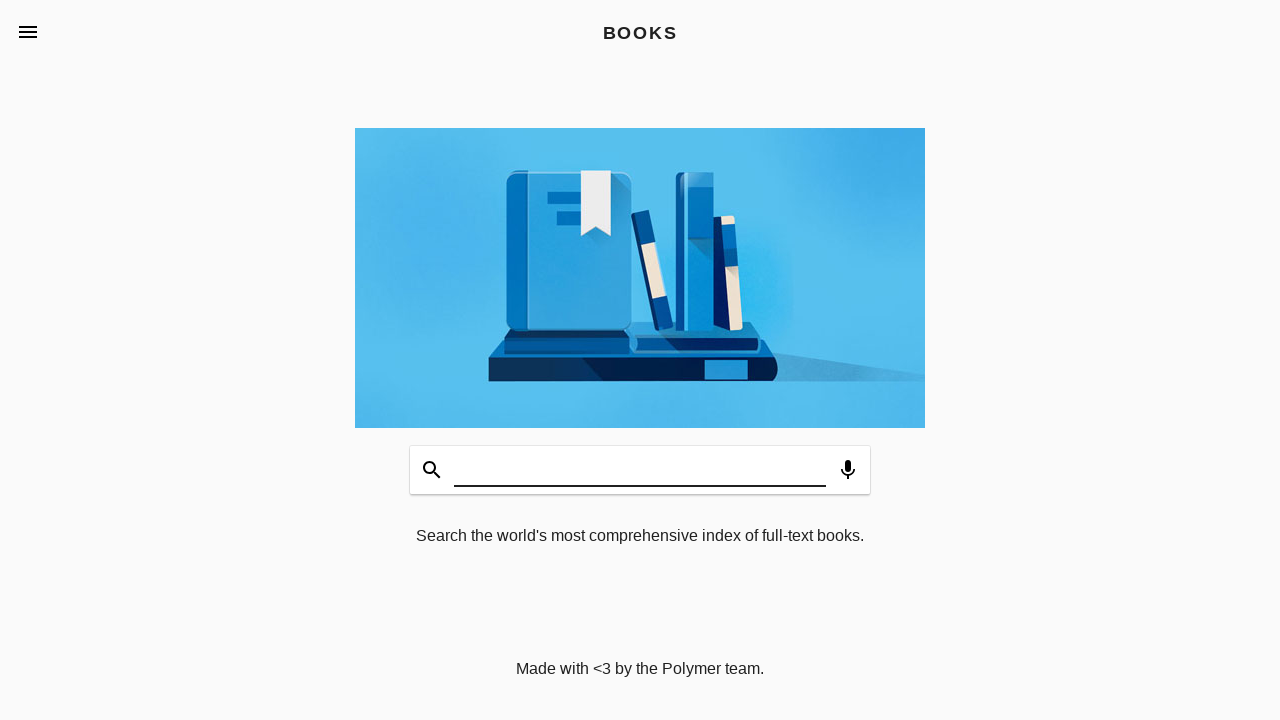

Waited for book-app element to be present
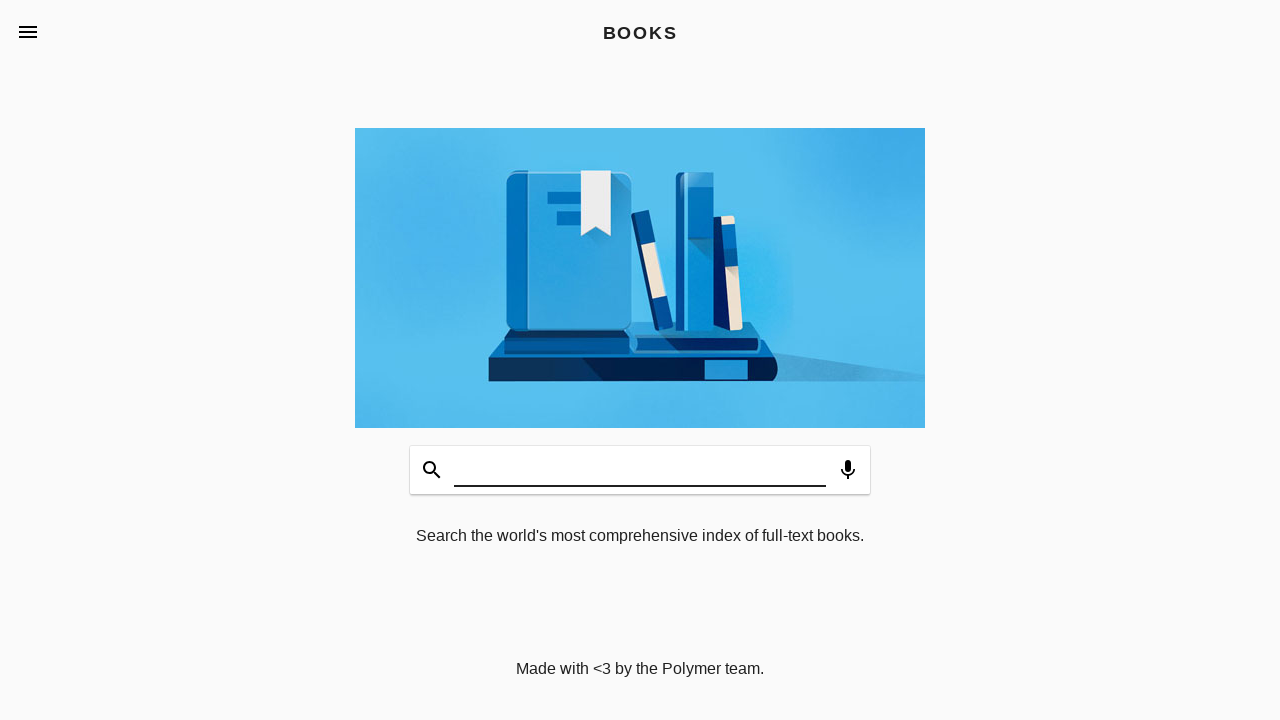

Filled search input field with 'Chetan' through Shadow DOM on book-app >> app-header app-toolbar.toolbar-bottom book-input-decorator #input
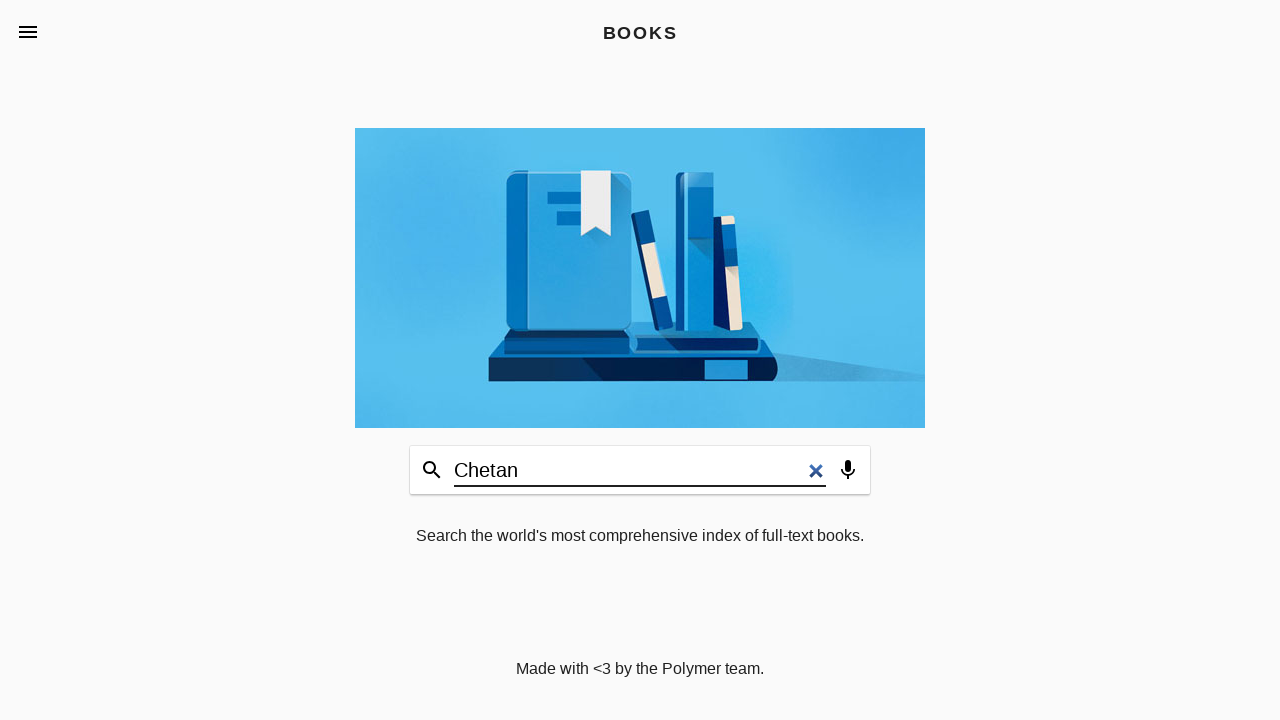

Pressed Enter to submit the search query on book-app >> app-header app-toolbar.toolbar-bottom book-input-decorator #input
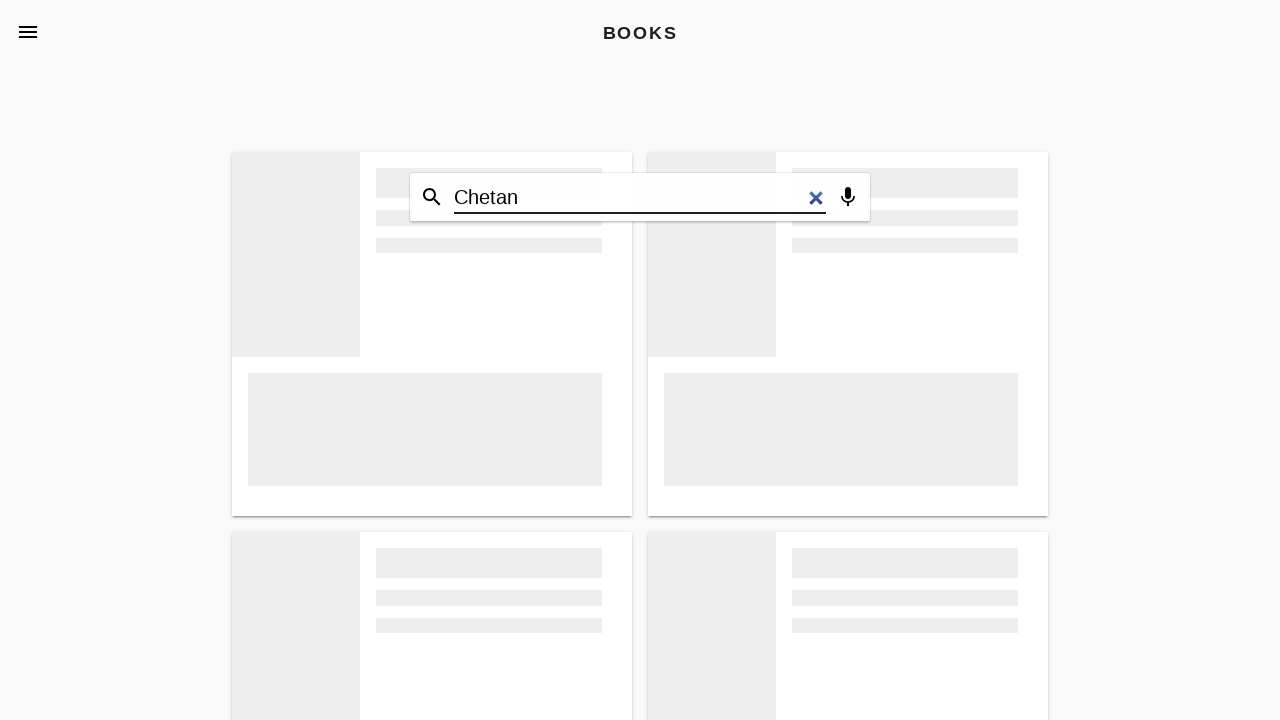

Waited 1 second for search results to process
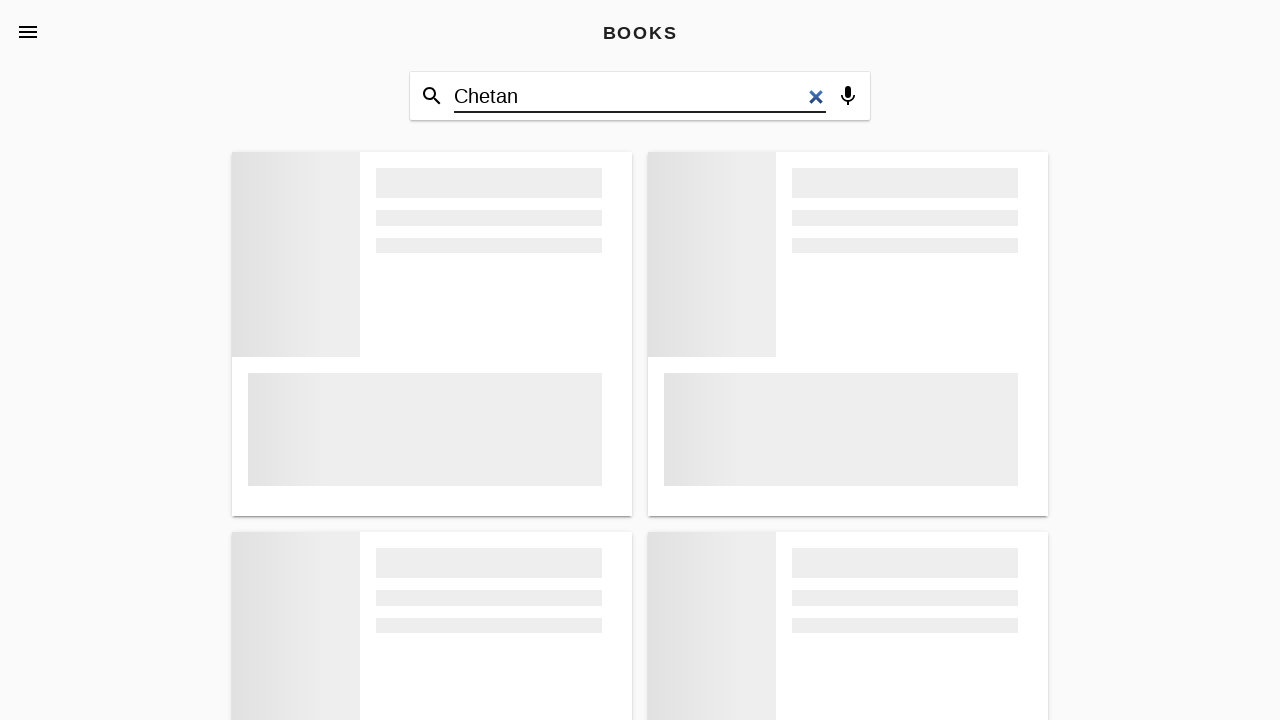

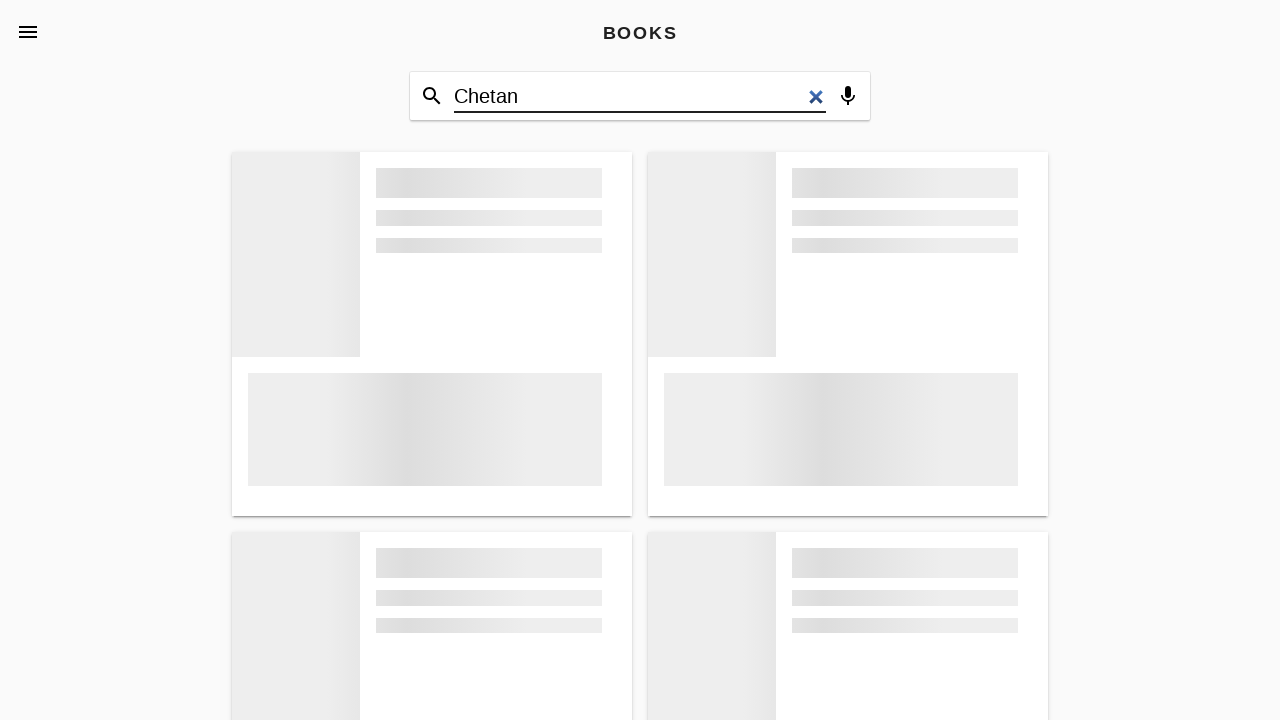